Clicks through all radio buttons in sequence, selecting each one

Starting URL: http://seleniumpractise.blogspot.com/2016/08/how-to-automate-radio-button-in.html

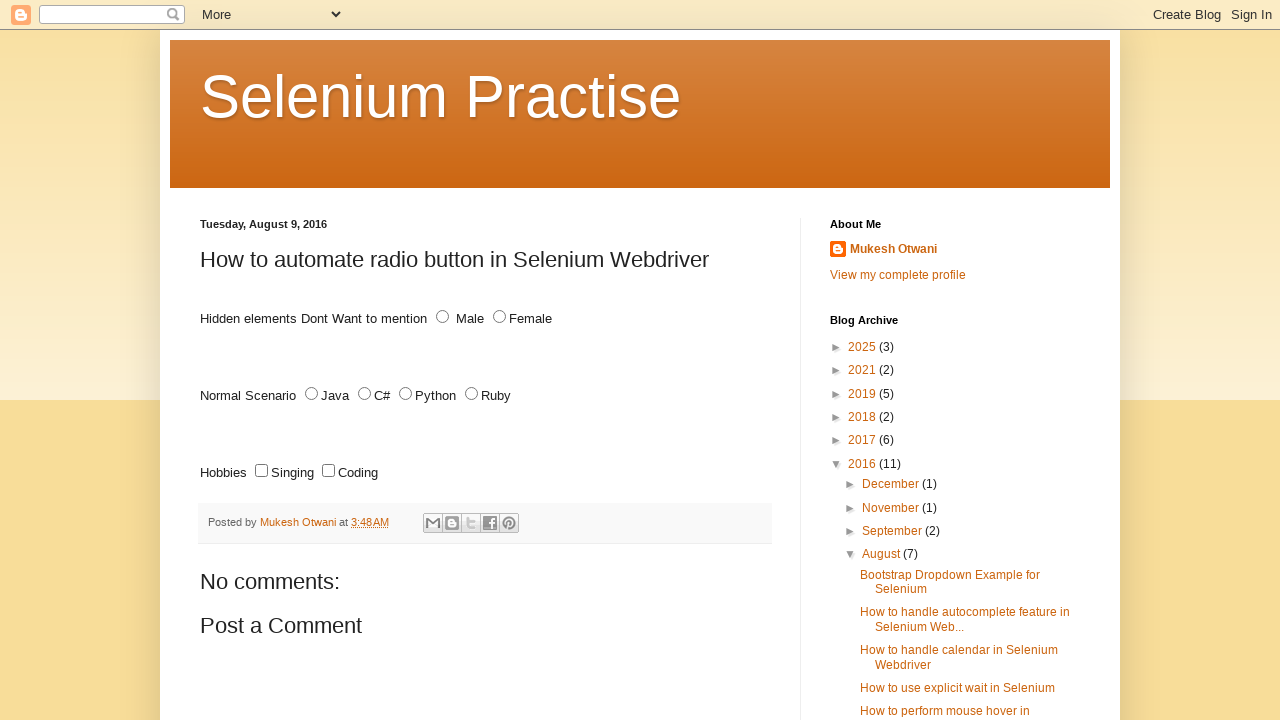

Navigated to radio button practice page
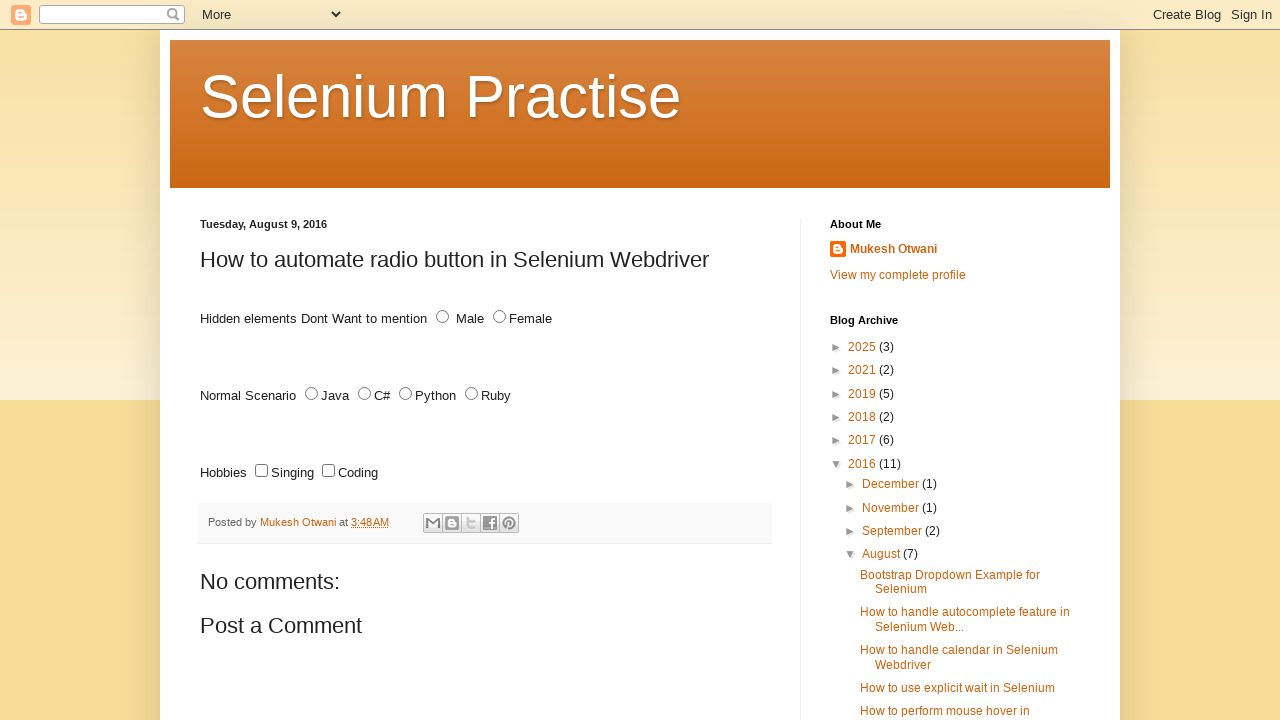

Located all radio buttons with name='lang'
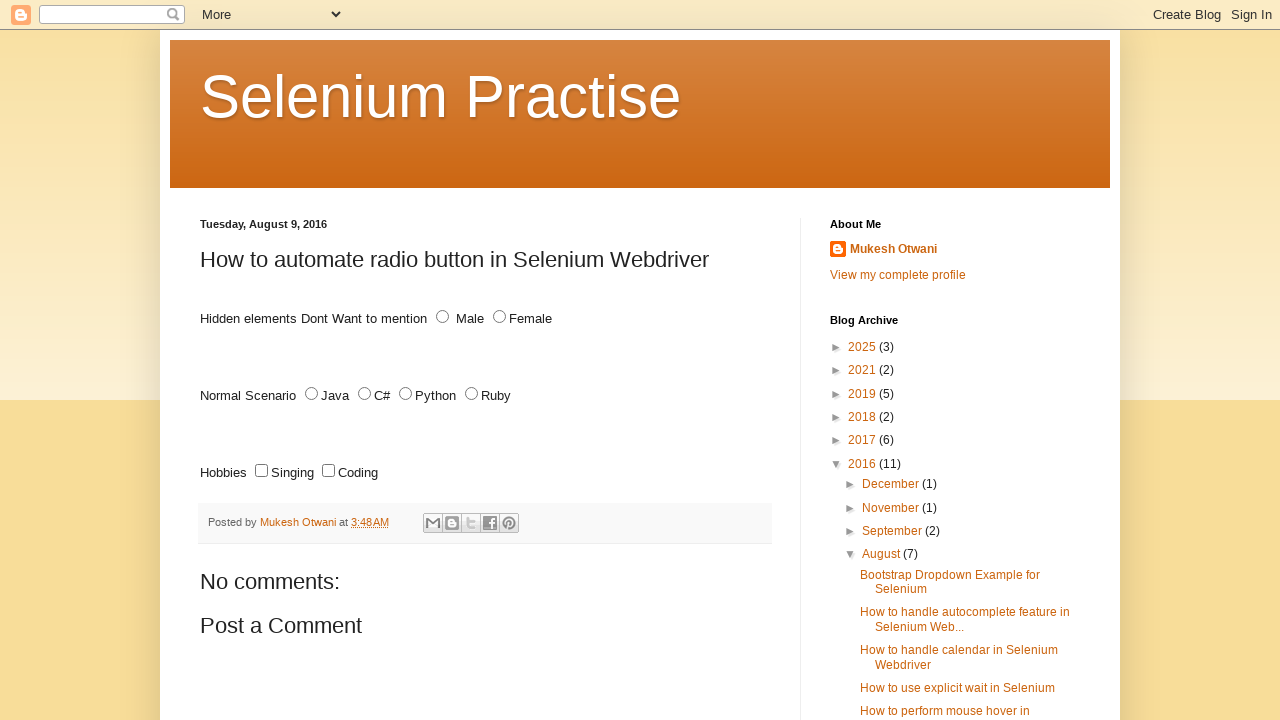

Clicked a radio button at (312, 394) on input[name='lang'][type='radio'] >> nth=0
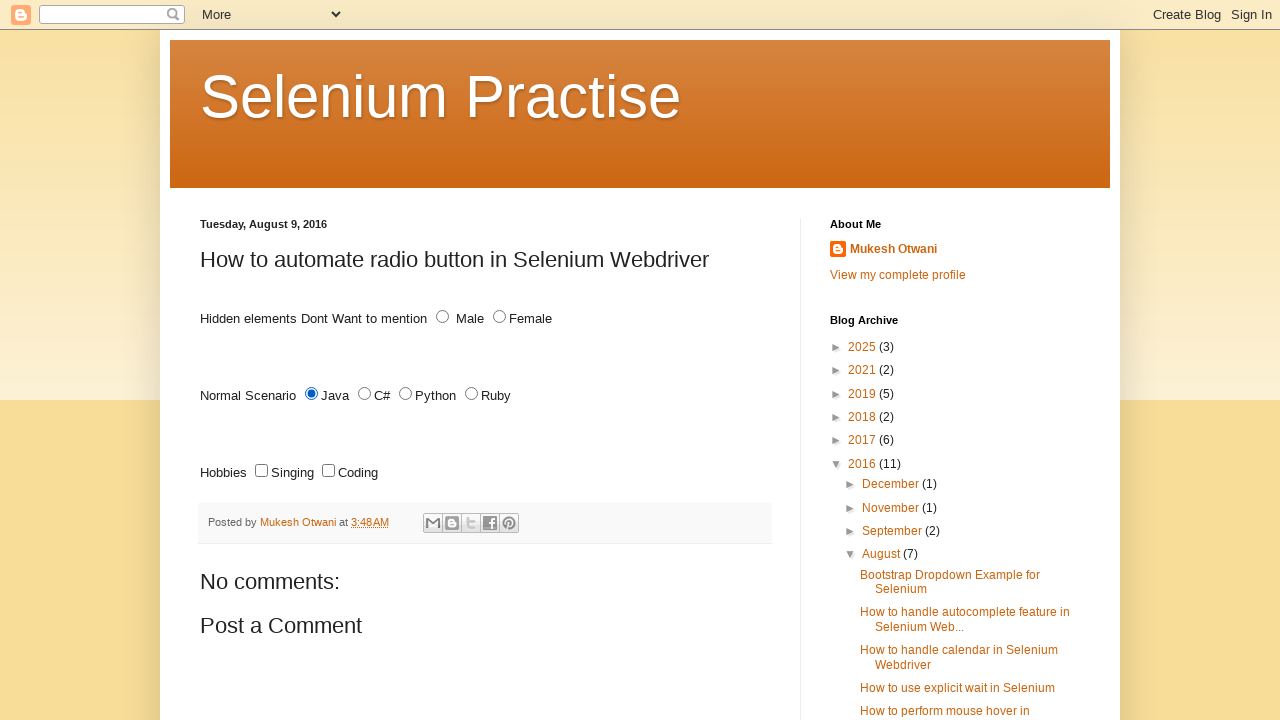

Waited 2 seconds after clicking radio button
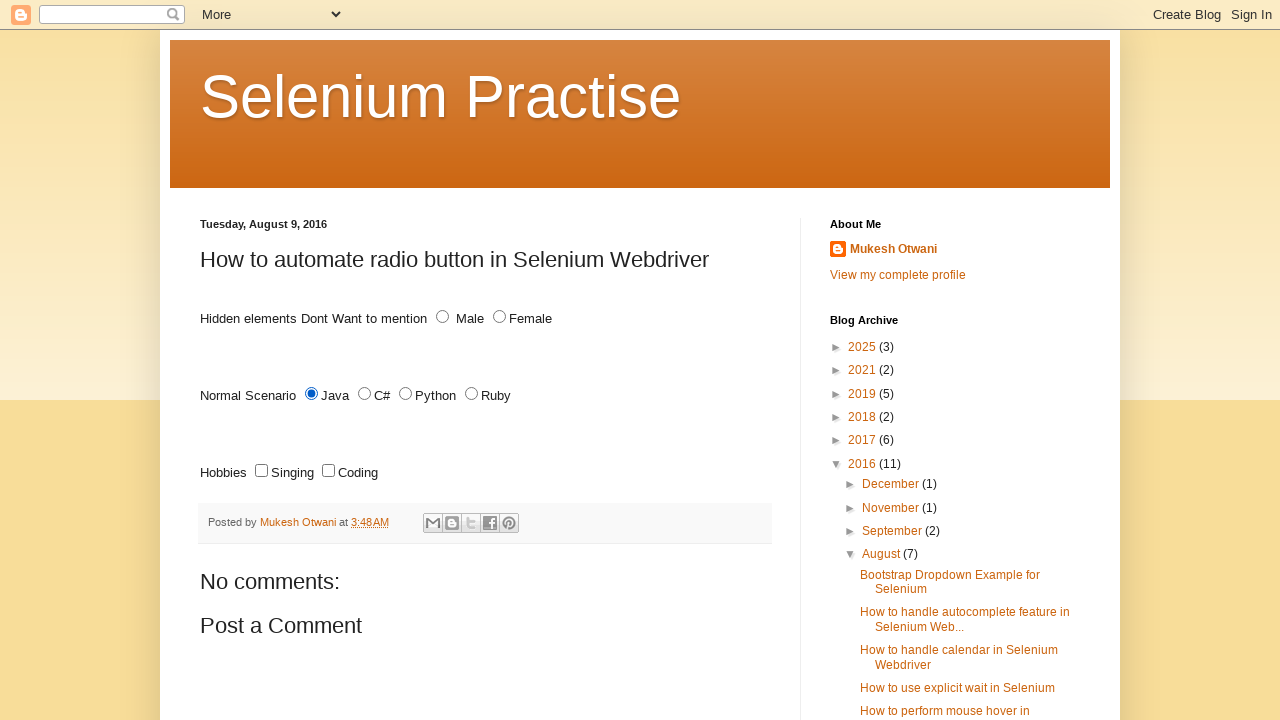

Clicked a radio button at (364, 394) on input[name='lang'][type='radio'] >> nth=1
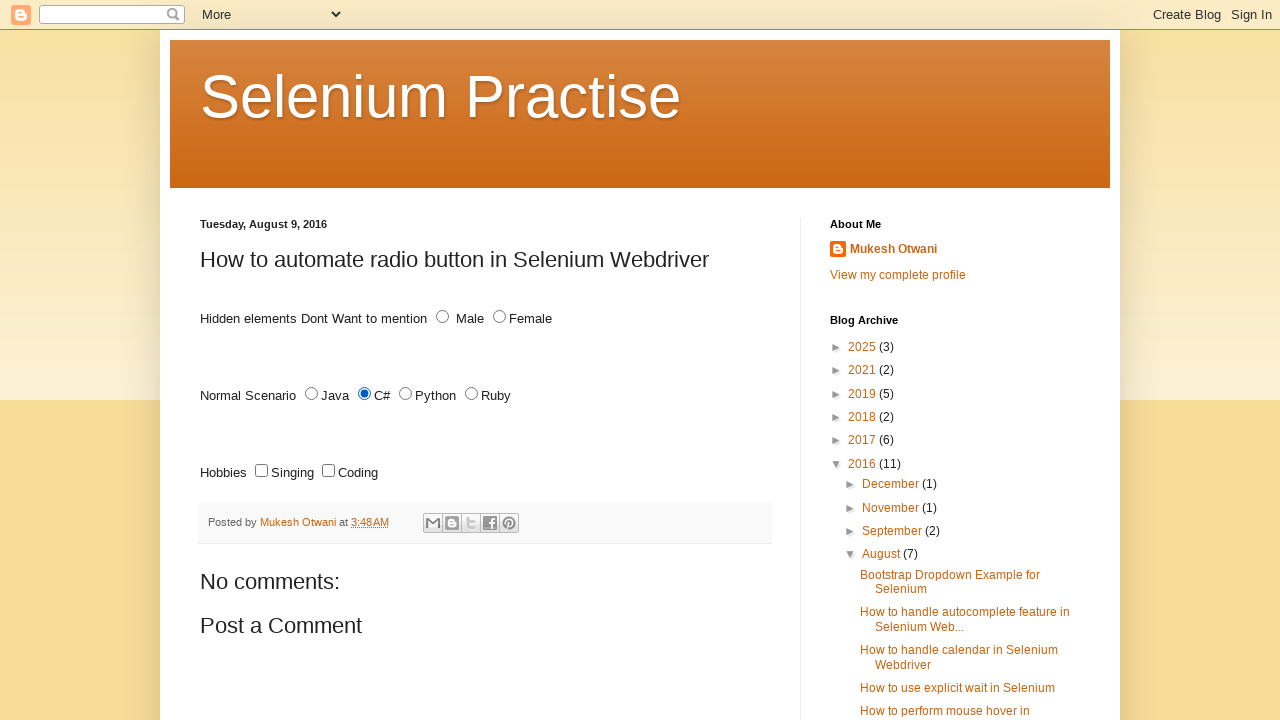

Waited 2 seconds after clicking radio button
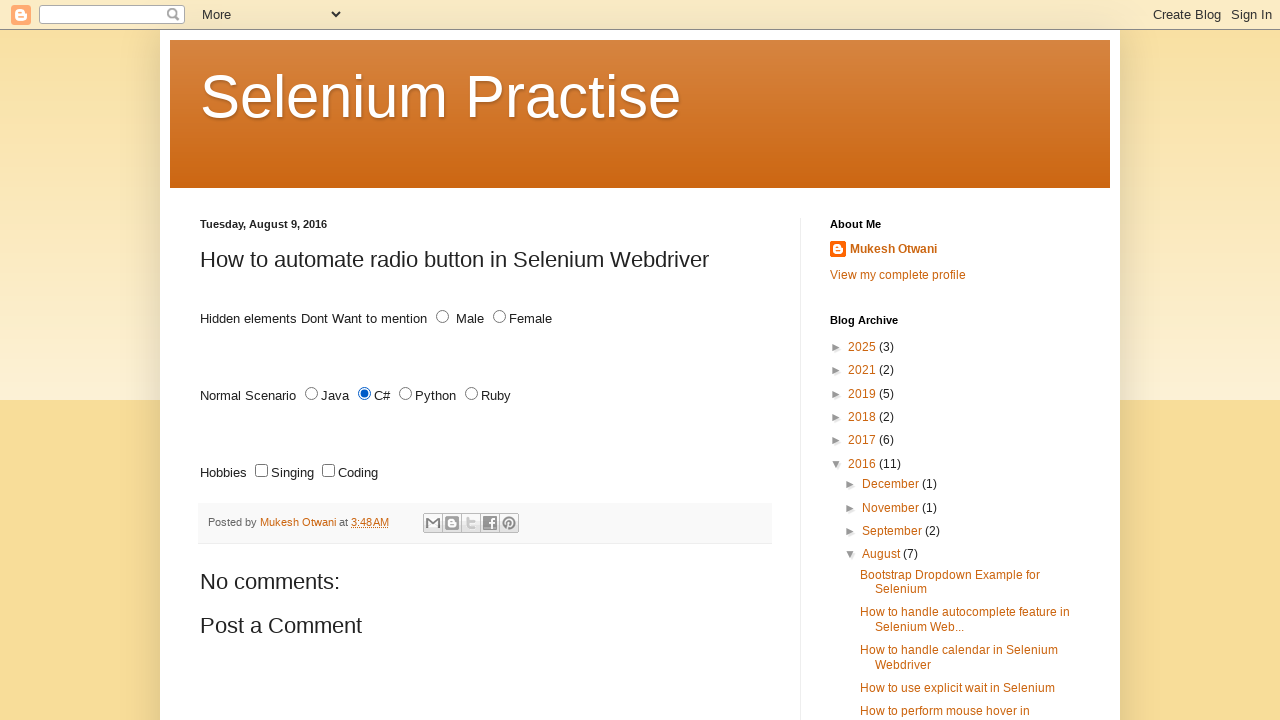

Clicked a radio button at (406, 394) on input[name='lang'][type='radio'] >> nth=2
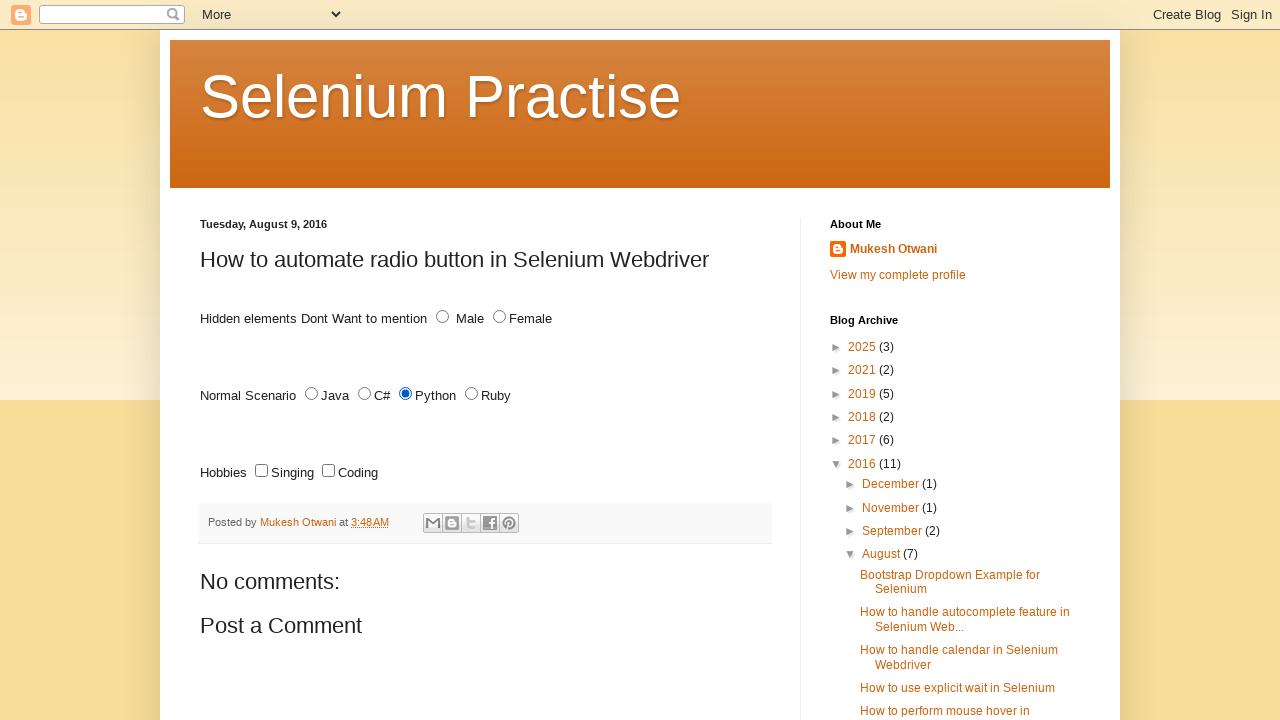

Waited 2 seconds after clicking radio button
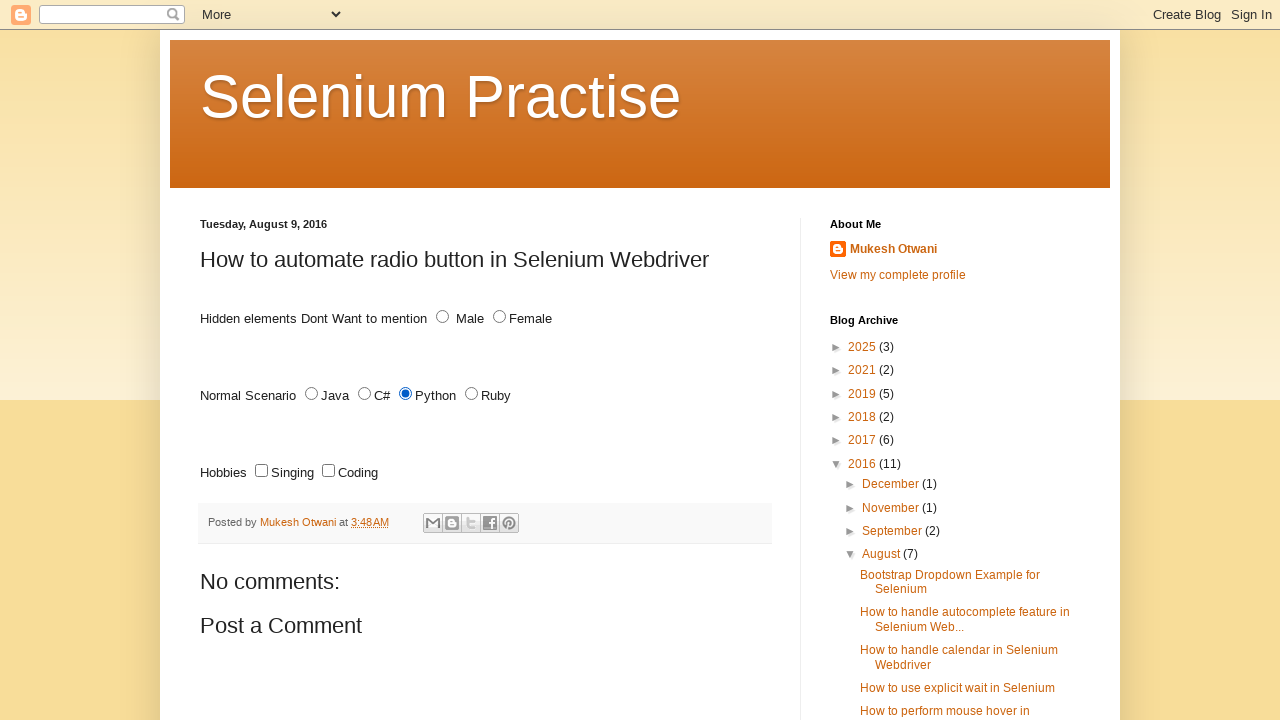

Clicked a radio button at (472, 394) on input[name='lang'][type='radio'] >> nth=3
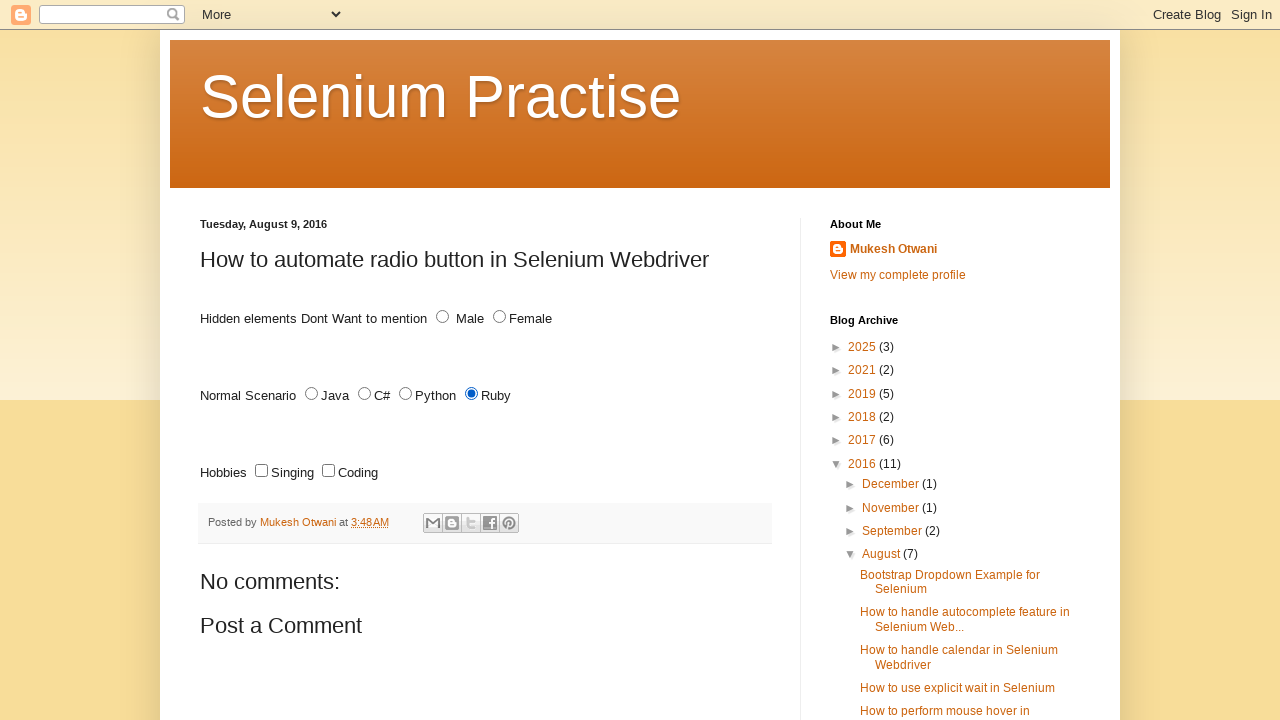

Waited 2 seconds after clicking radio button
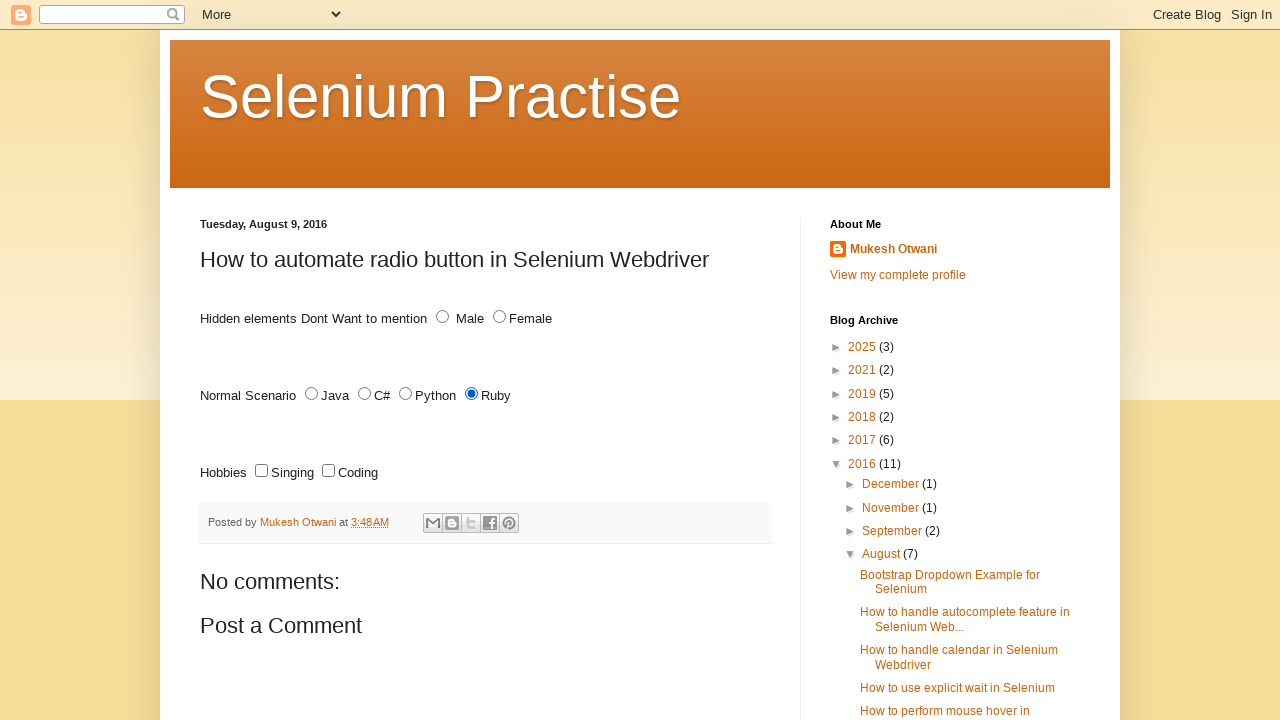

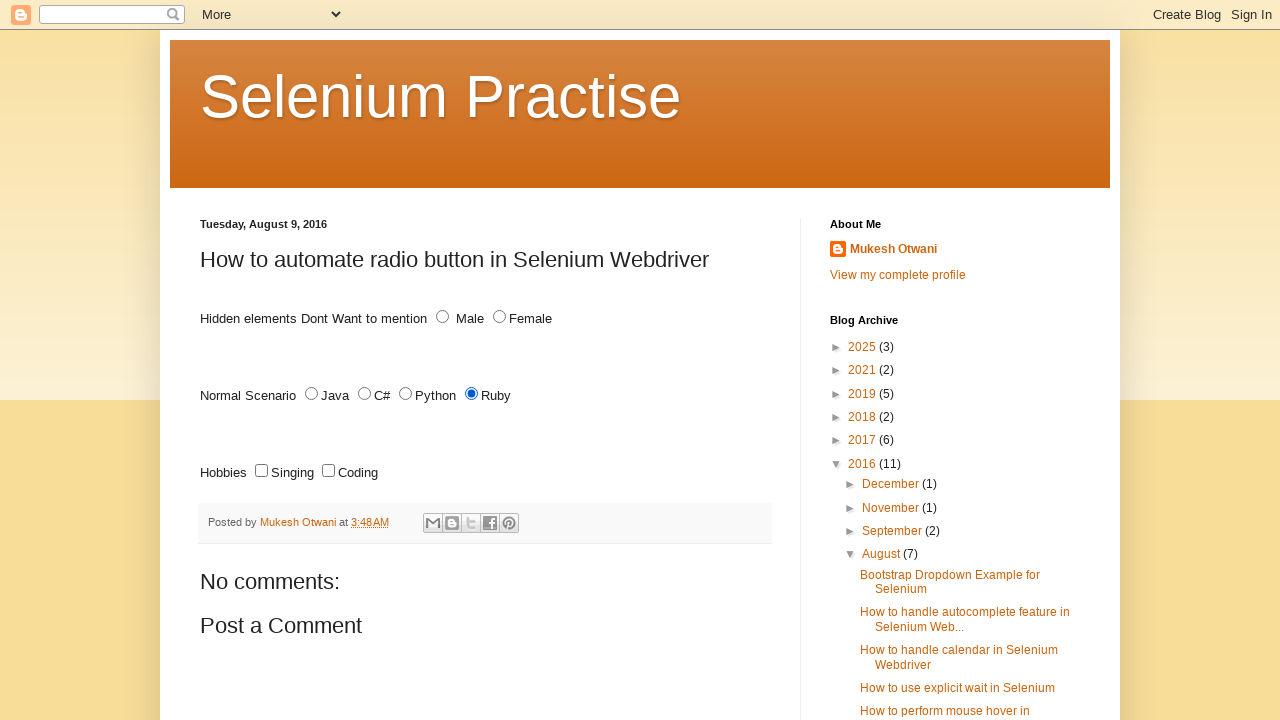